Tests page scrolling functionality by scrolling the main window and then scrolling within a fixed-header table element on a practice automation page.

Starting URL: https://rahulshettyacademy.com/AutomationPractice/

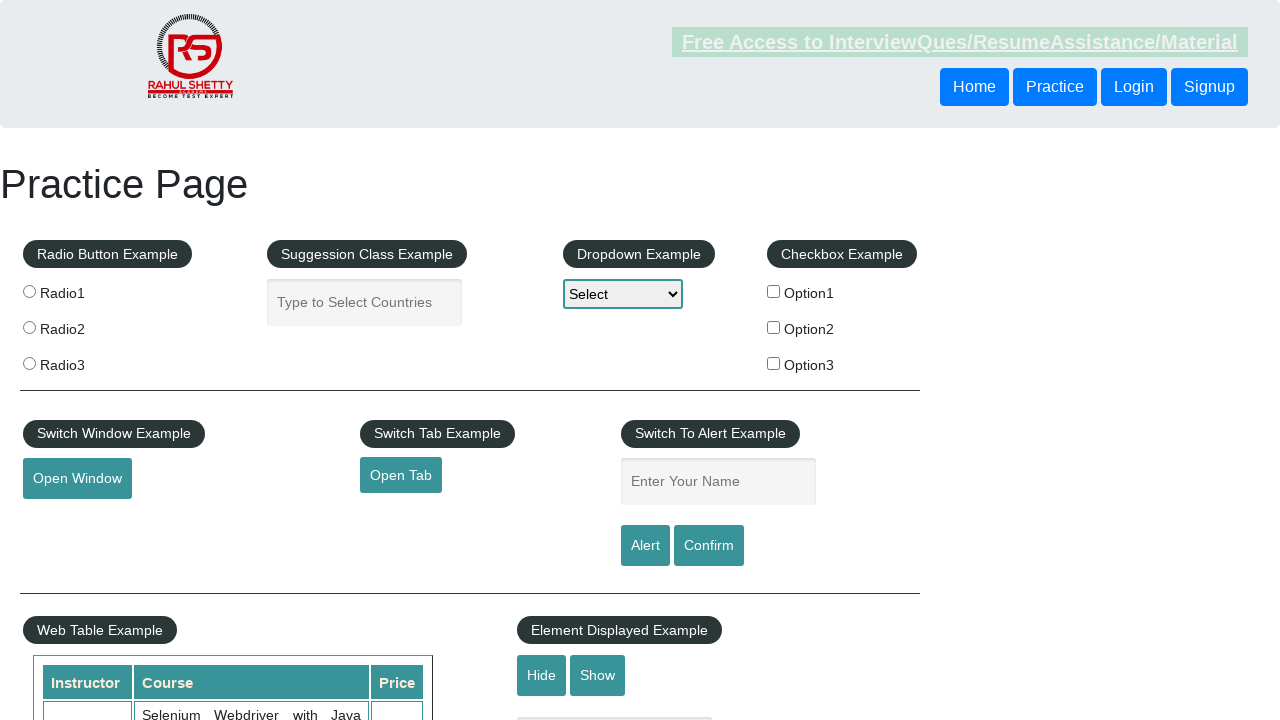

Scrolled main window down by 500 pixels
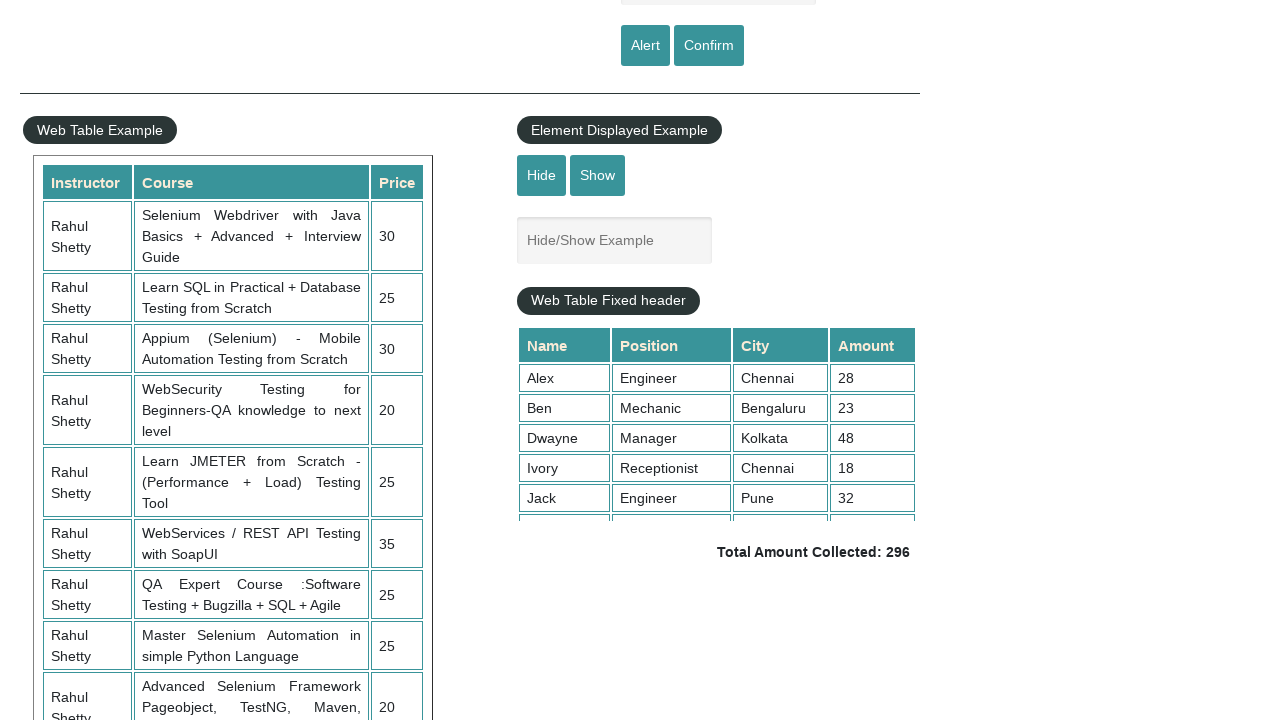

Waited 1 second for main window scroll to complete
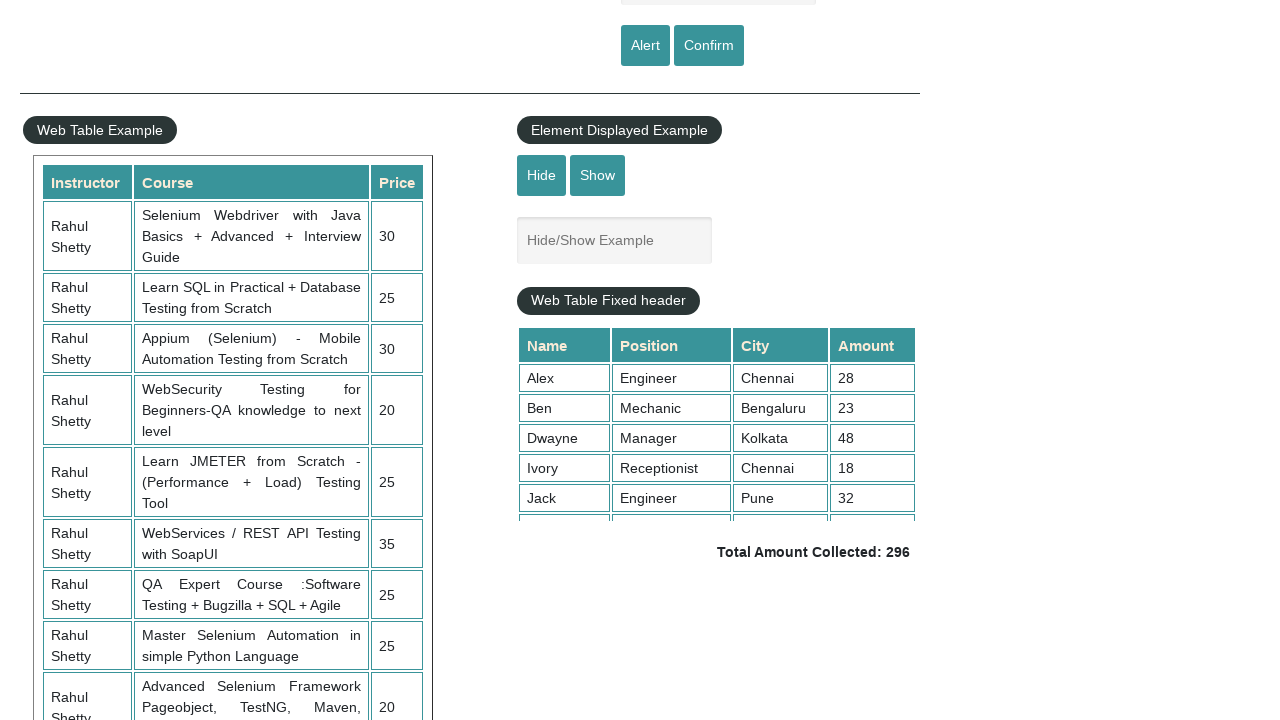

Scrolled fixed-header table element by 2000 pixels
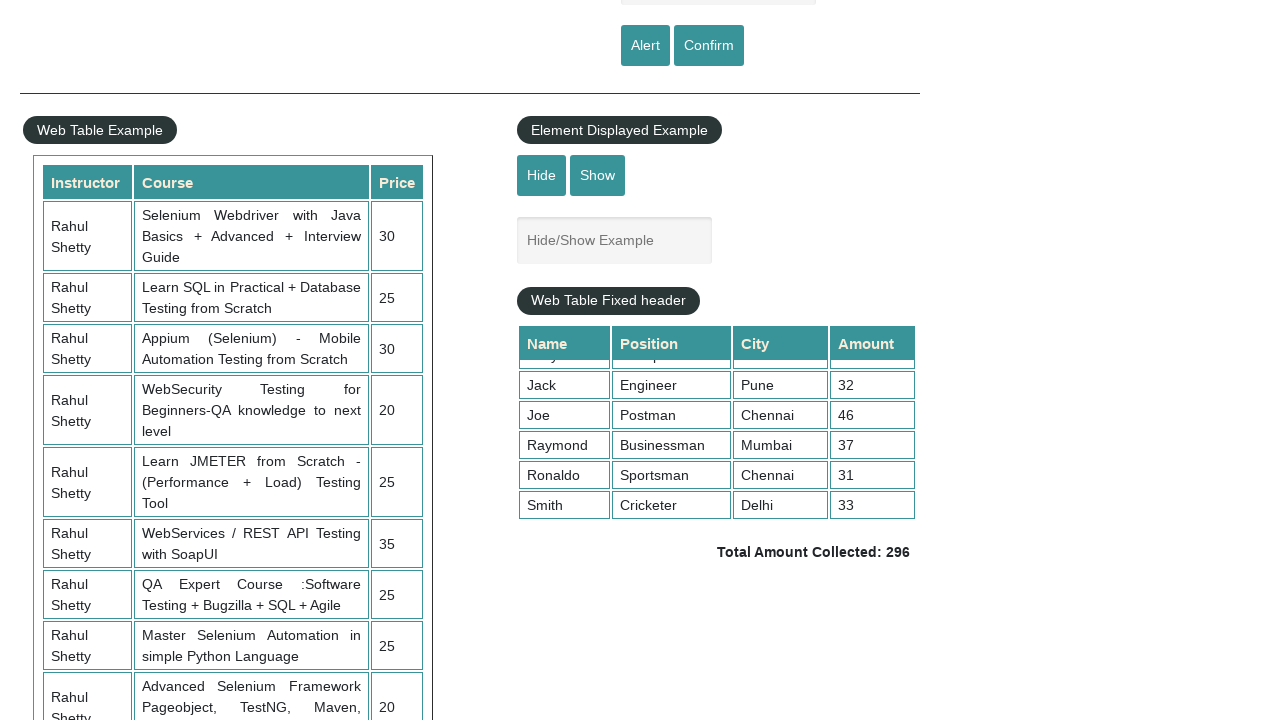

Waited 1 second for table scroll to complete
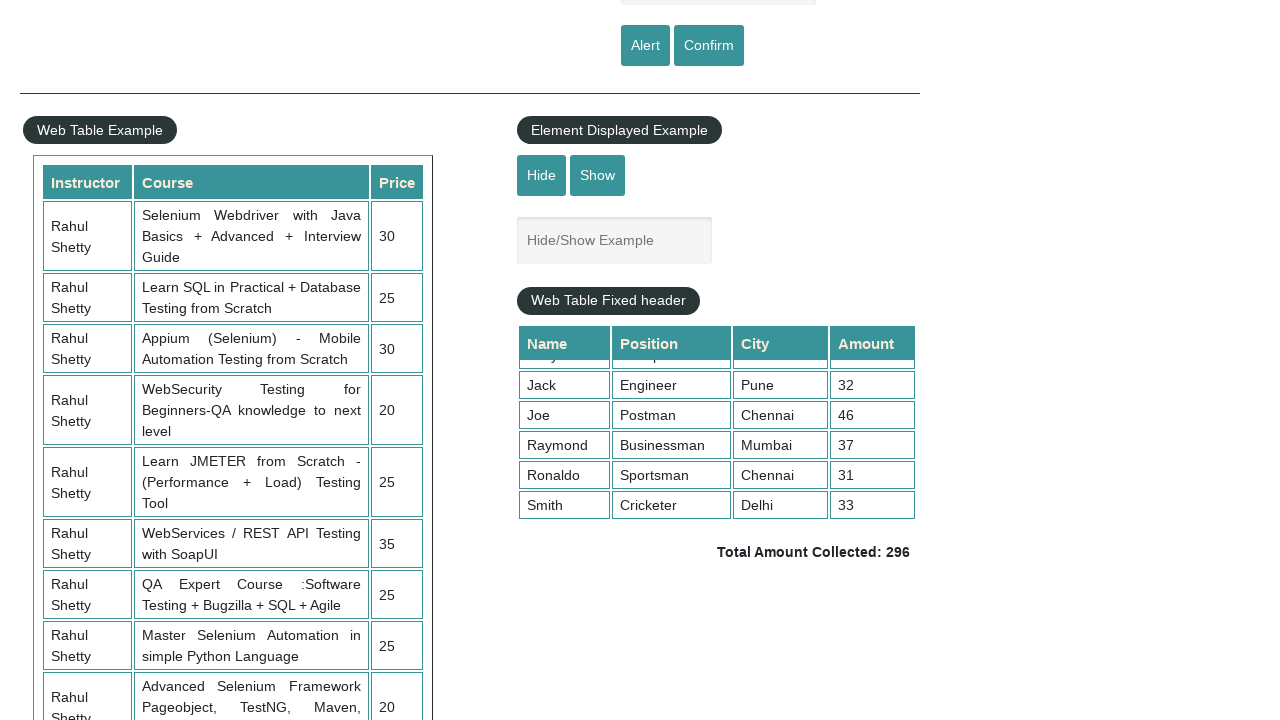

Verified table cells are visible after scrolling
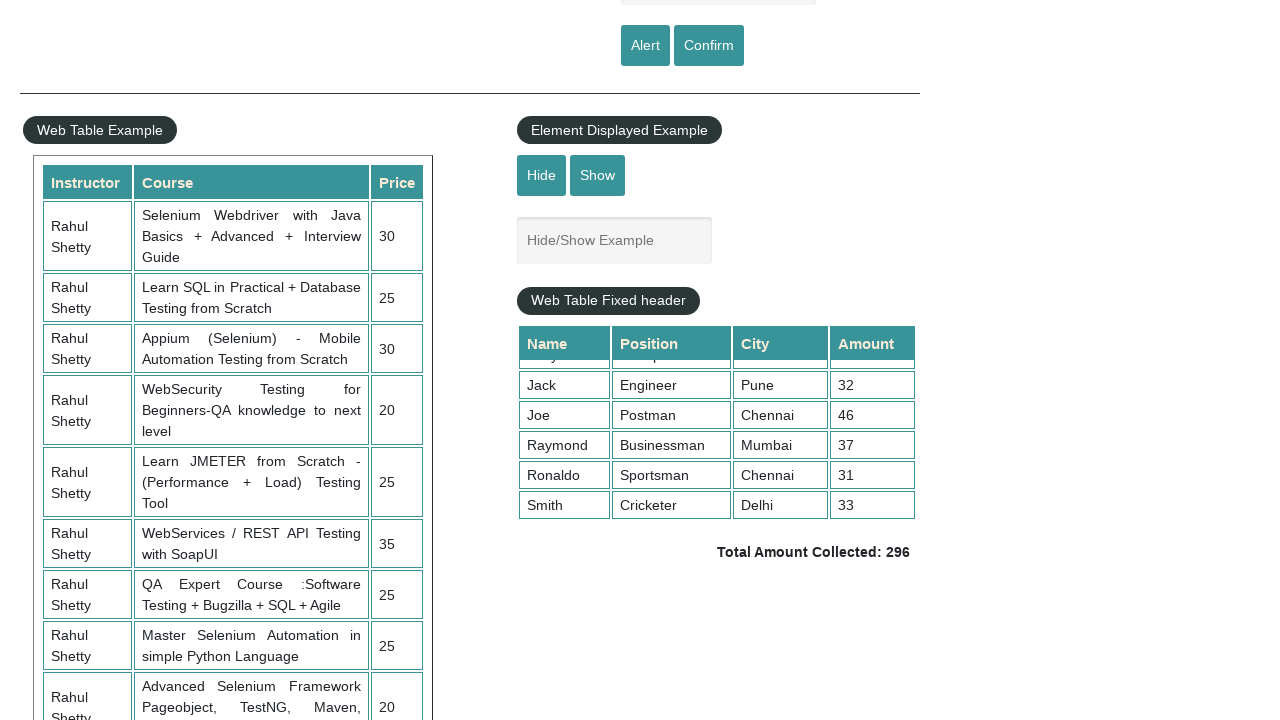

Verified total amount element is present
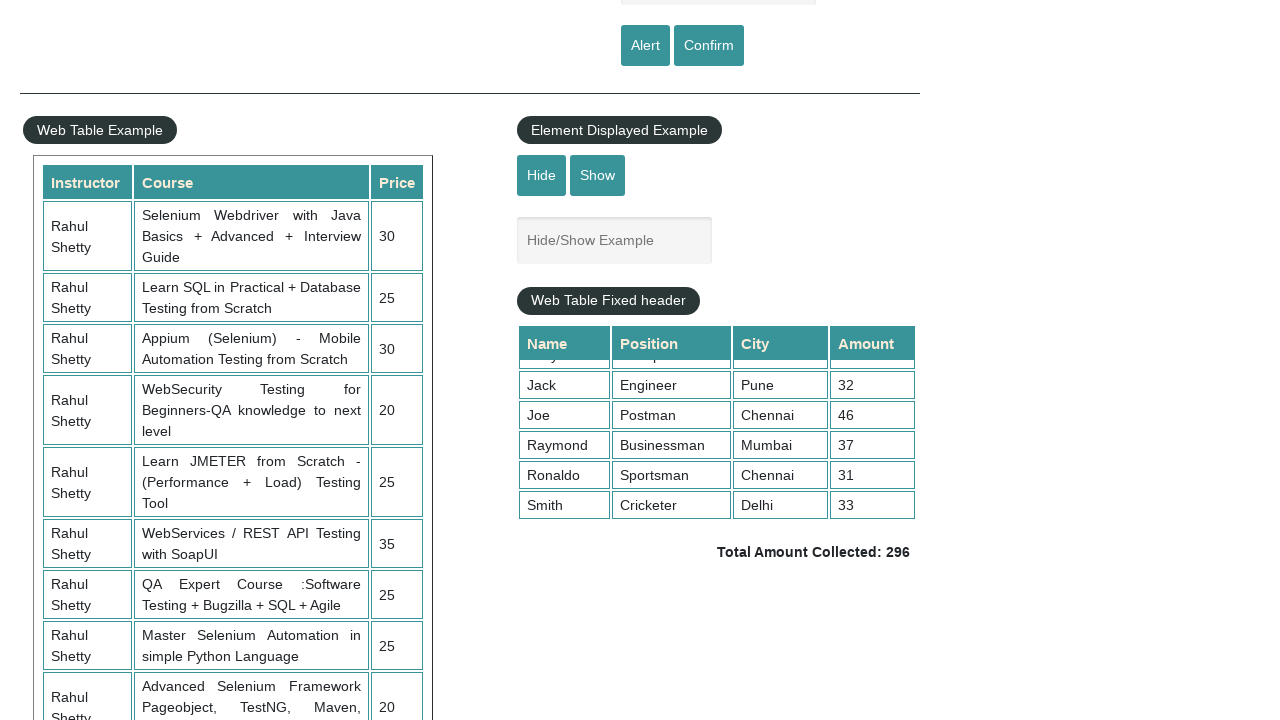

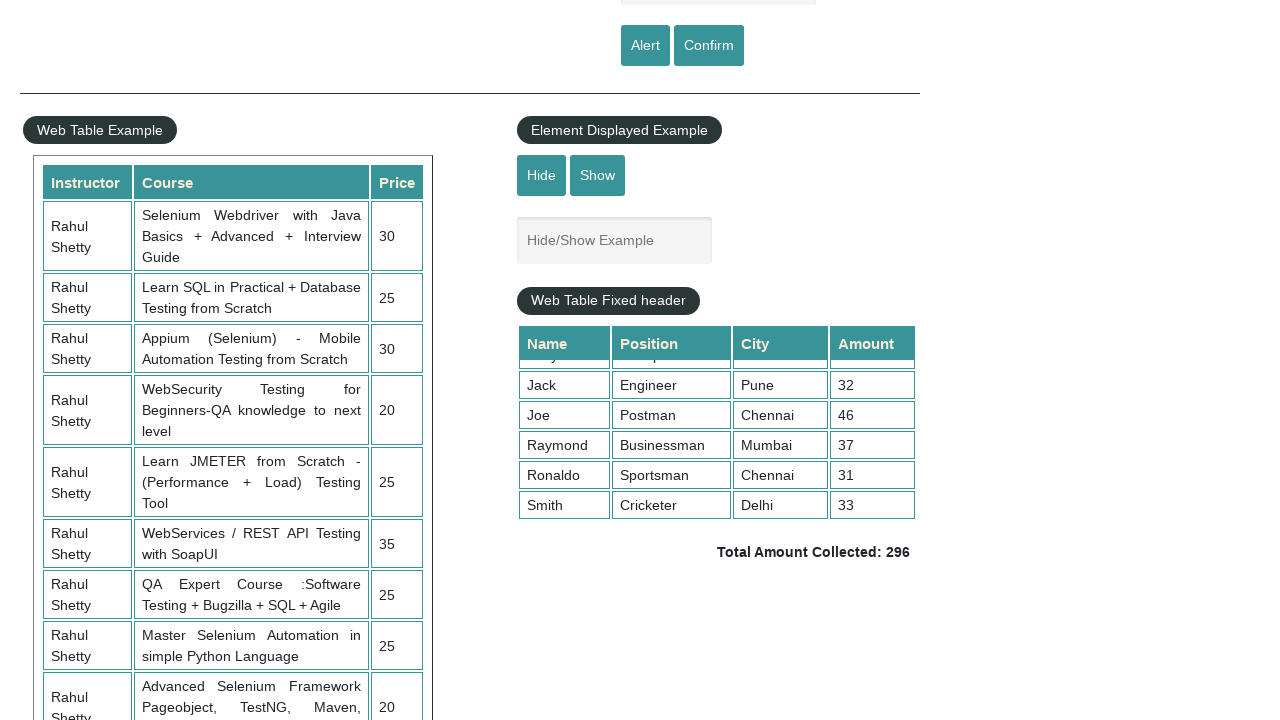